Navigates to an e-commerce playground site and verifies the page title contains "Your Store"

Starting URL: https://ecommerce-playground.lambdatest.io

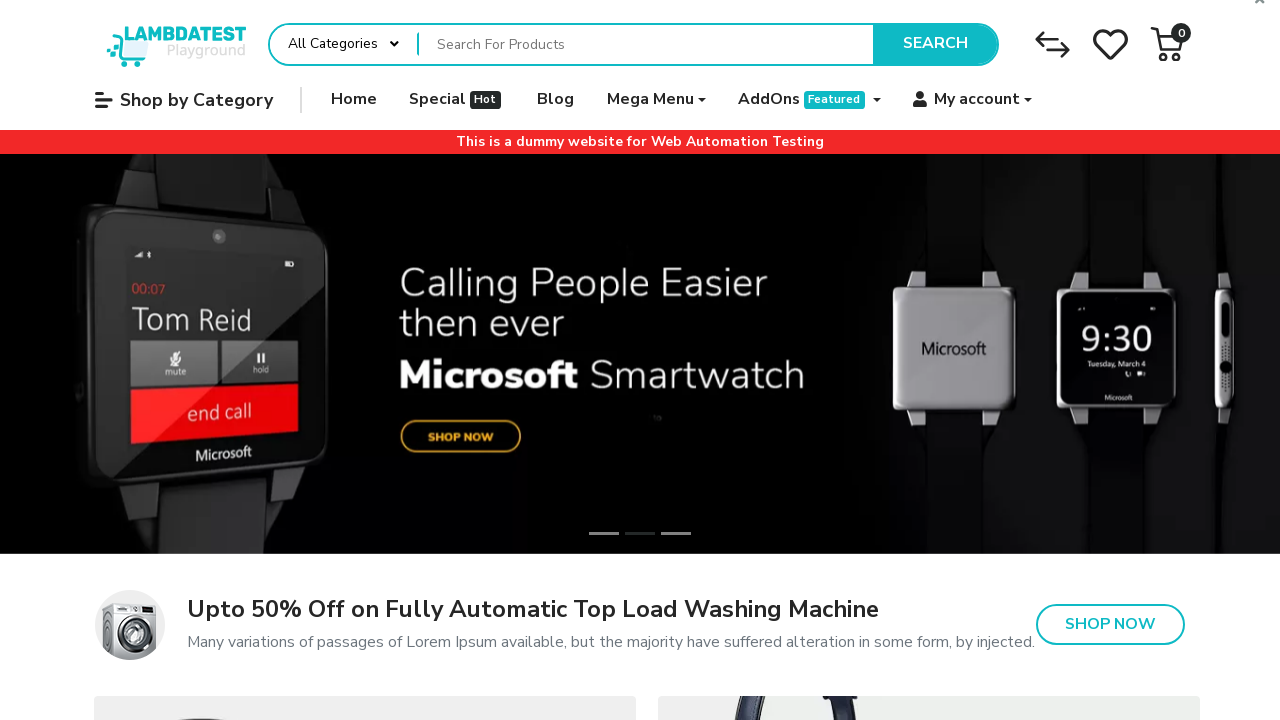

Waited for page to load (domcontentloaded state)
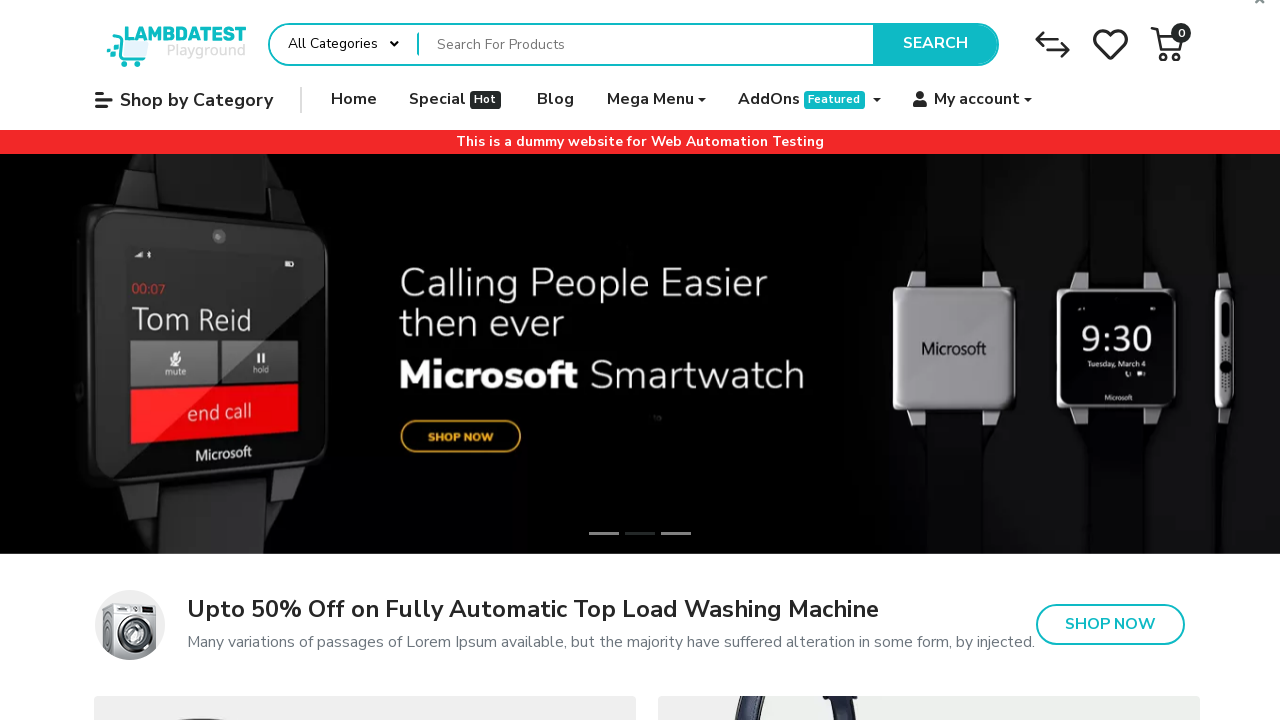

Verified page title contains 'Your Store'
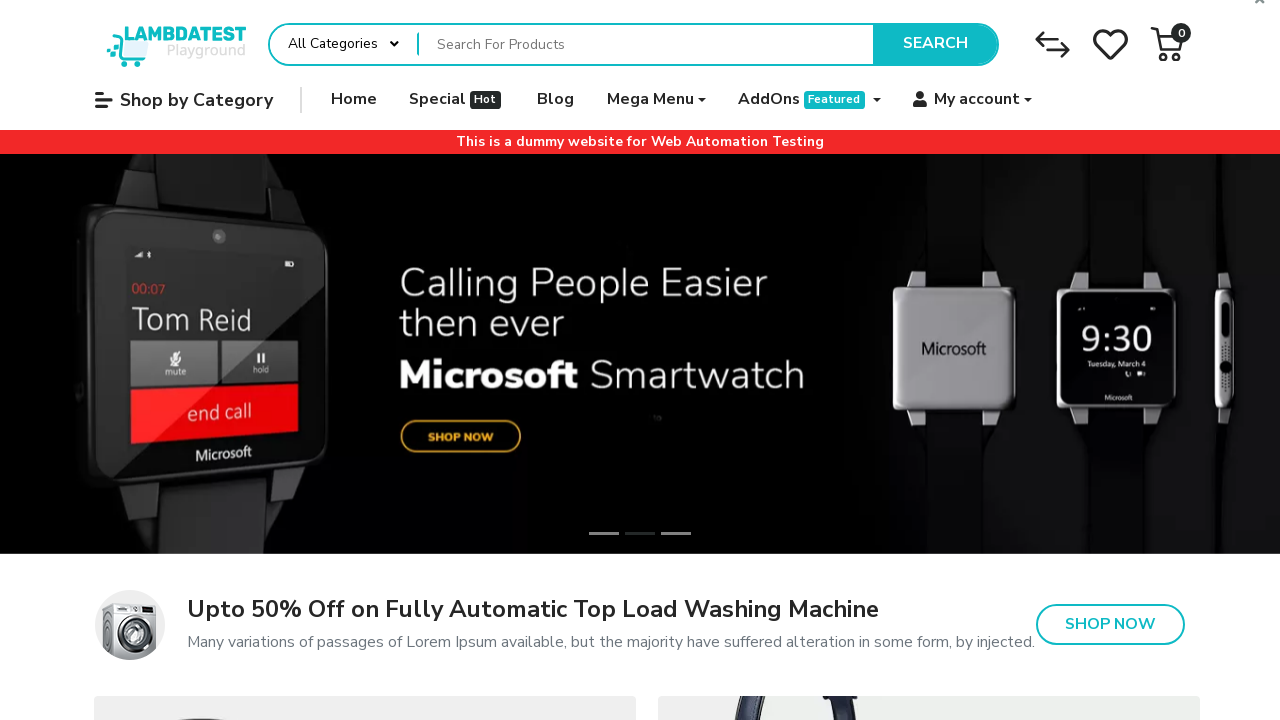

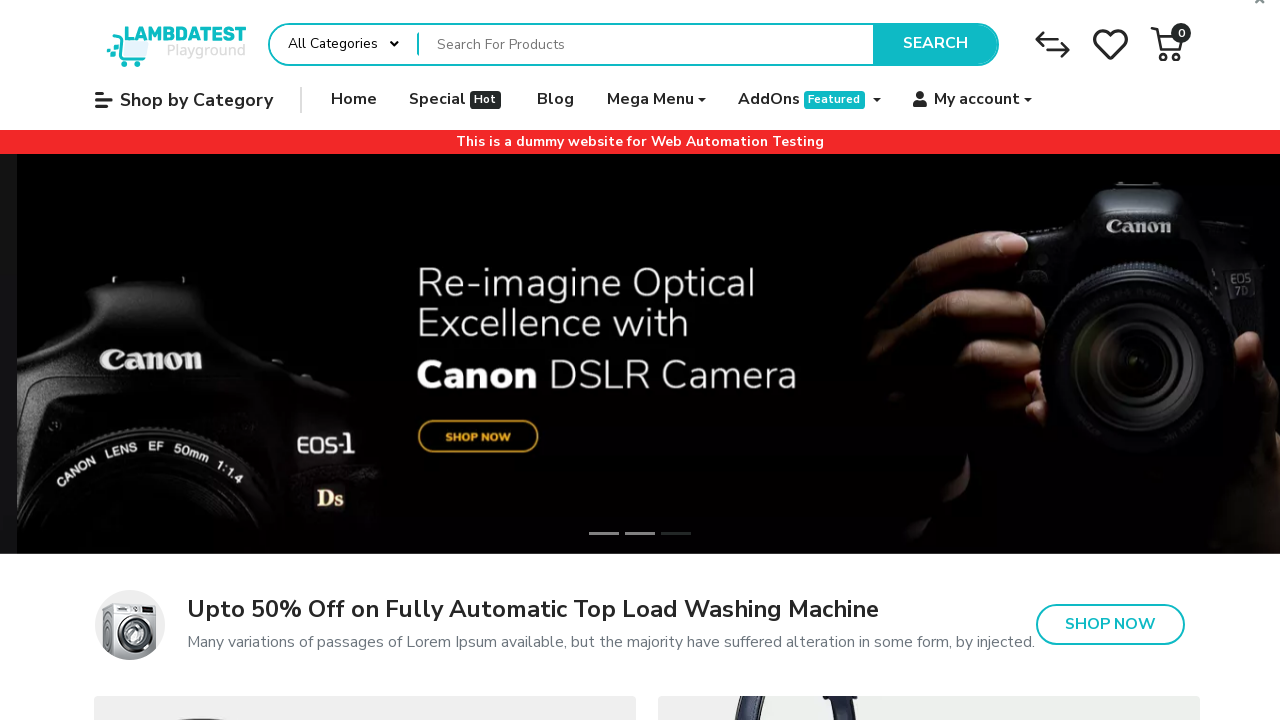